Tests drag and drop functionality on jQueryUI's droppable demo page by dragging an element from source to target within an iframe.

Starting URL: http://jqueryui.com/droppable/

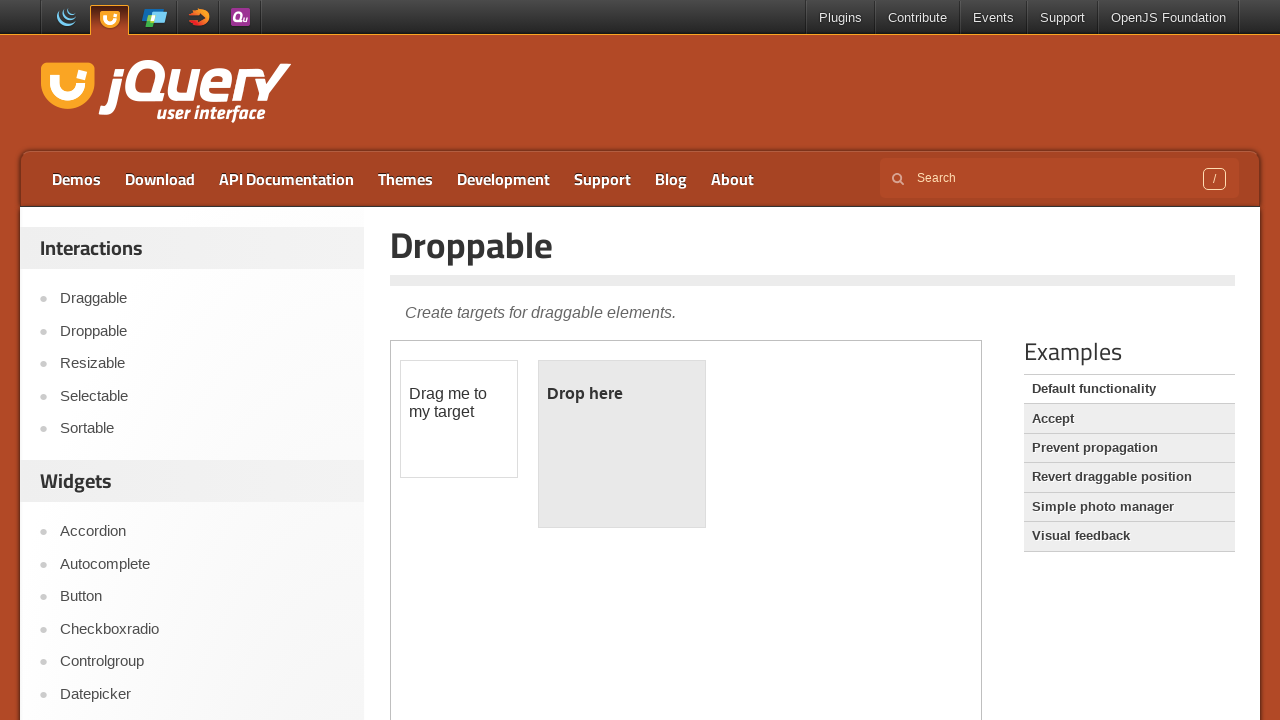

Located iframe containing drag and drop demo
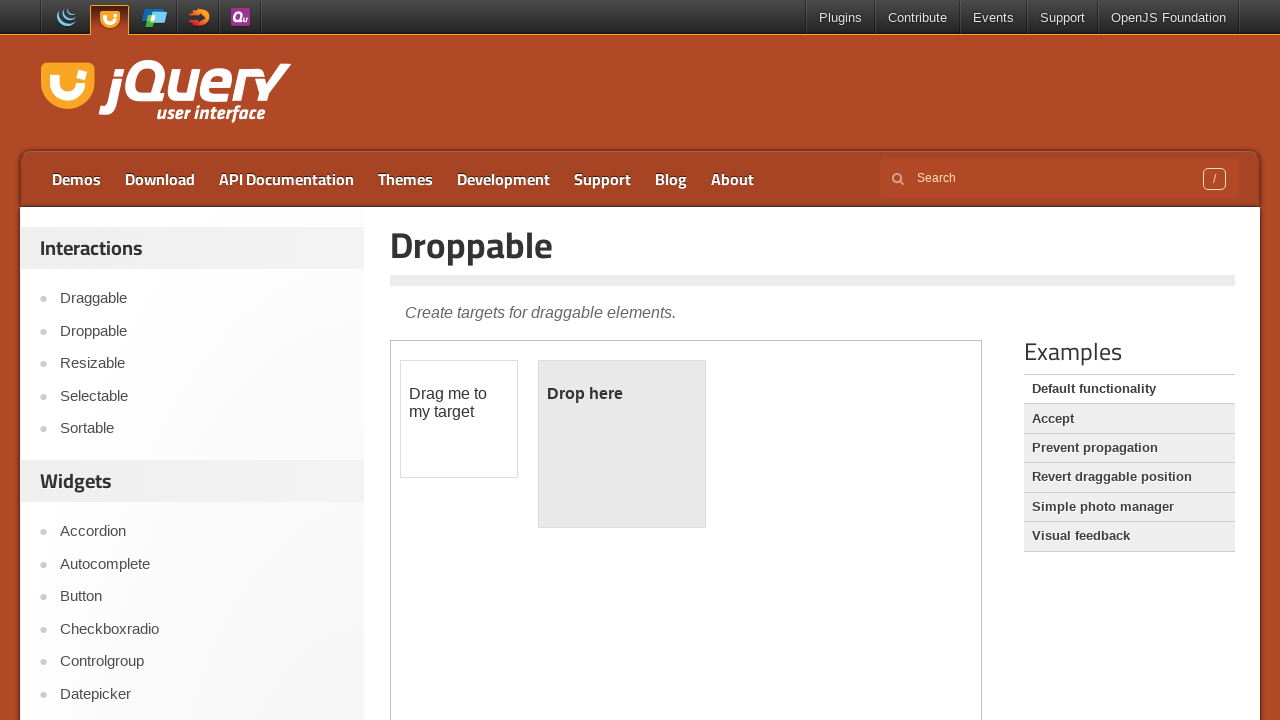

Located draggable source element
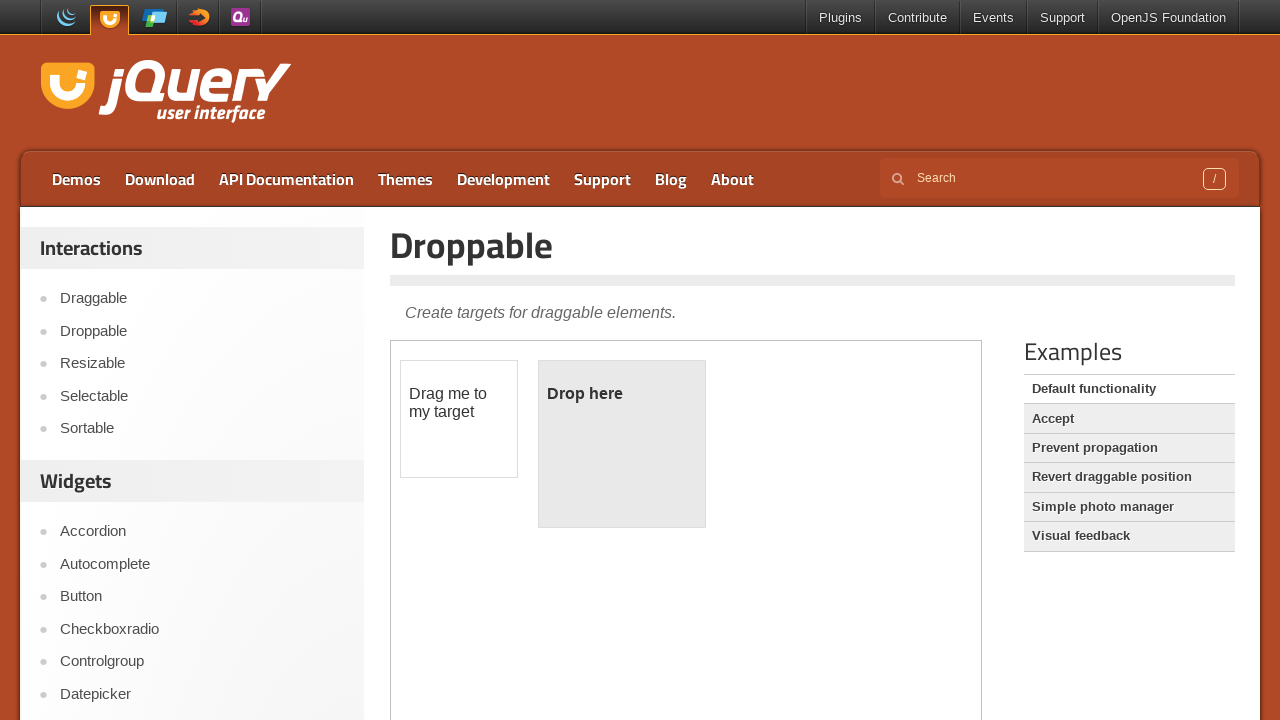

Located droppable target element
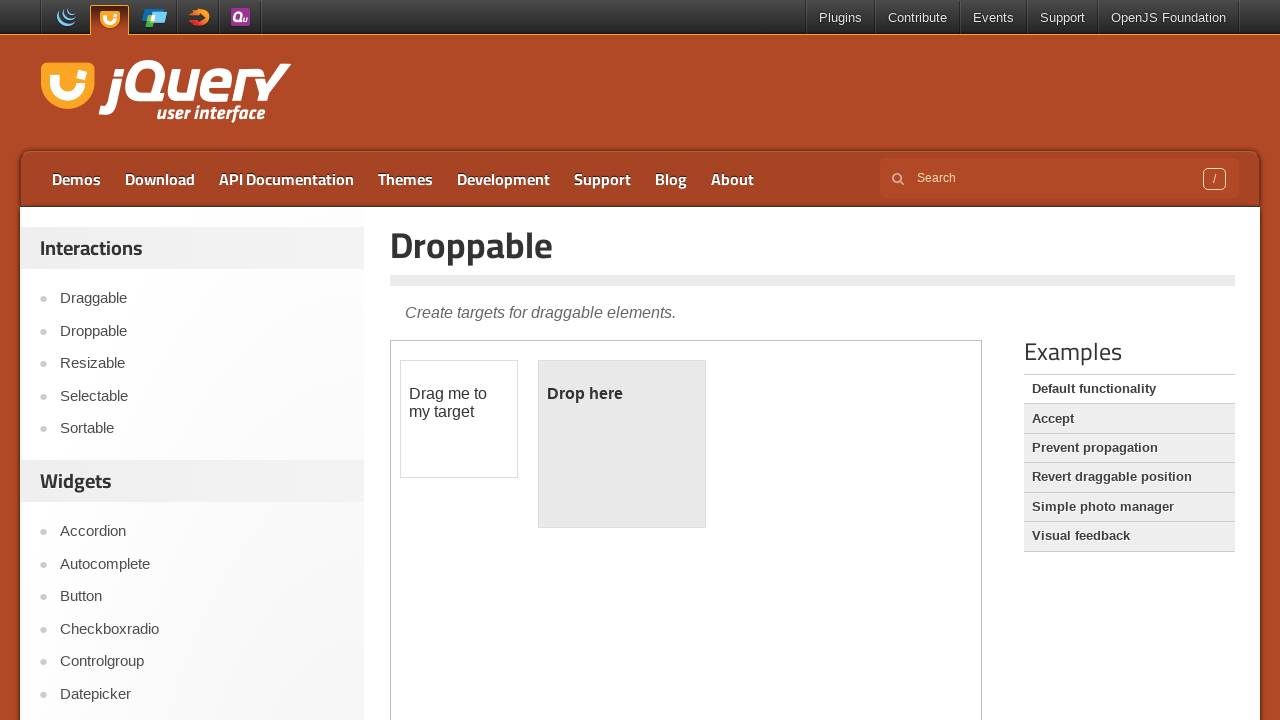

Dragged draggable element to droppable target at (622, 444)
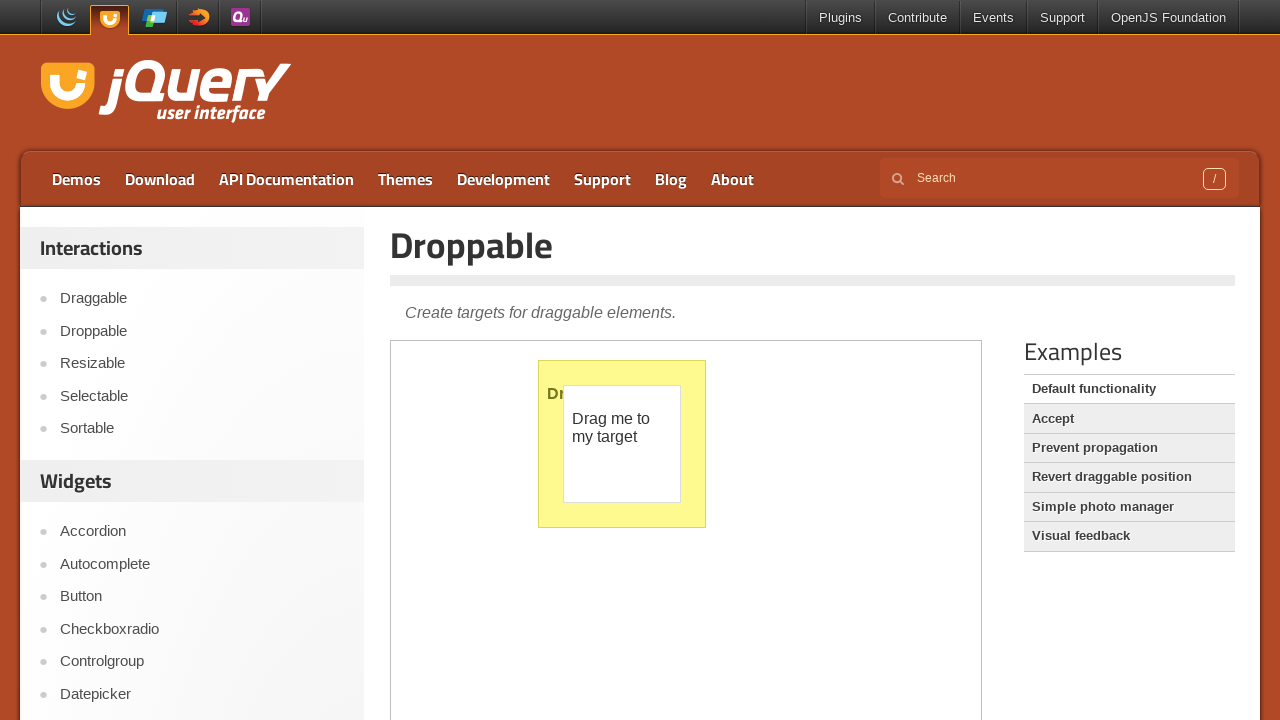

Verified drop was successful - target element text changed to 'Dropped!'
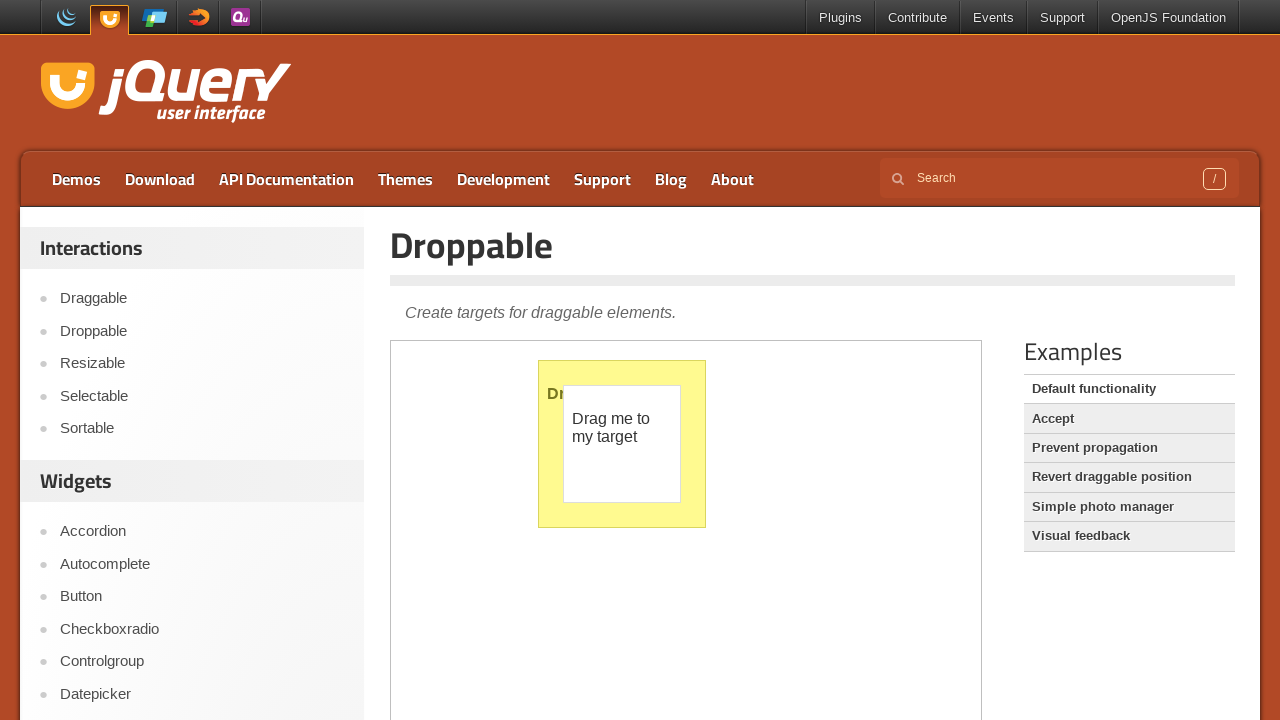

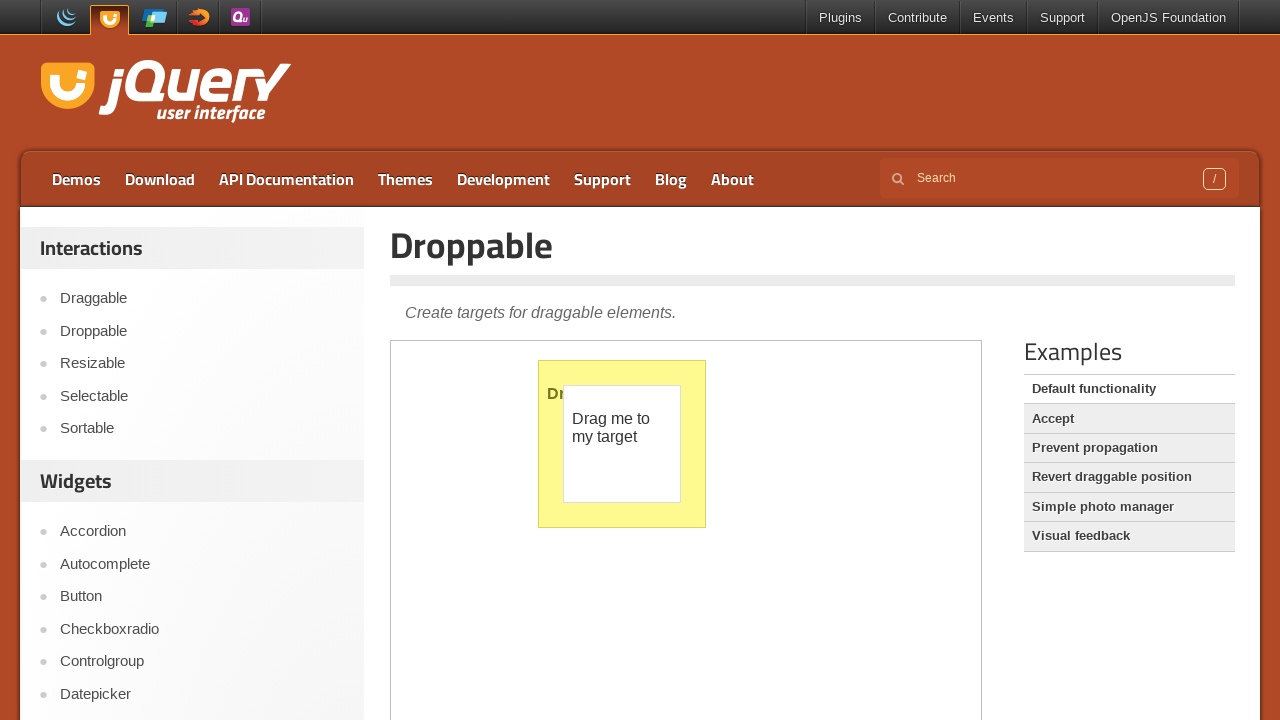